Enters invalid email format in the email field and submits the form to test validation

Starting URL: https://demoqa.com/elements

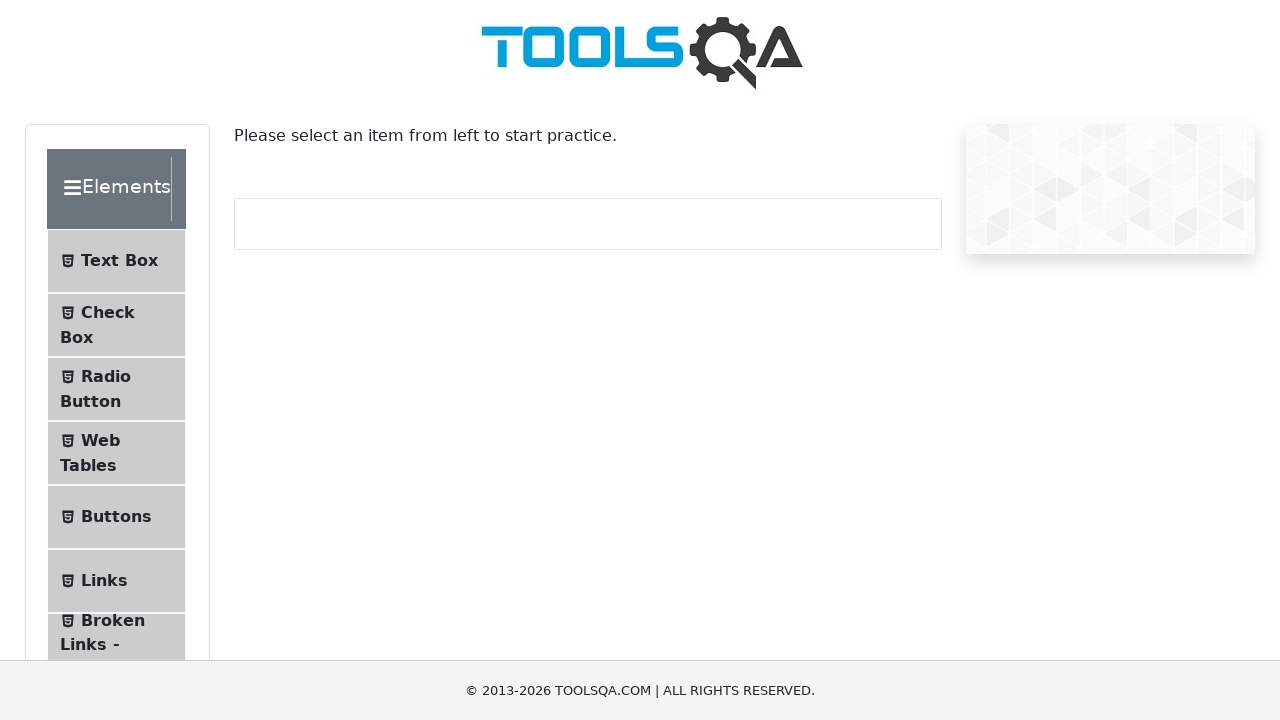

Clicked on Text Box menu item at (119, 261) on internal:text="Text Box"i
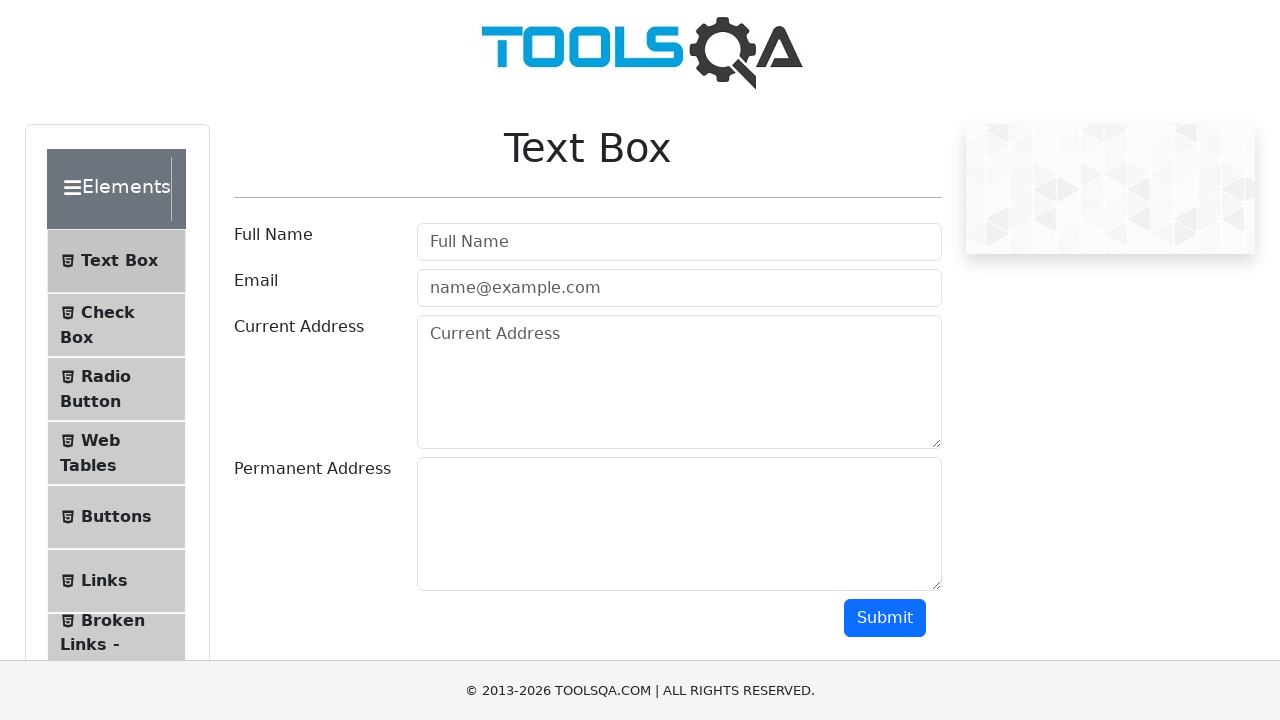

Text Box page loaded successfully
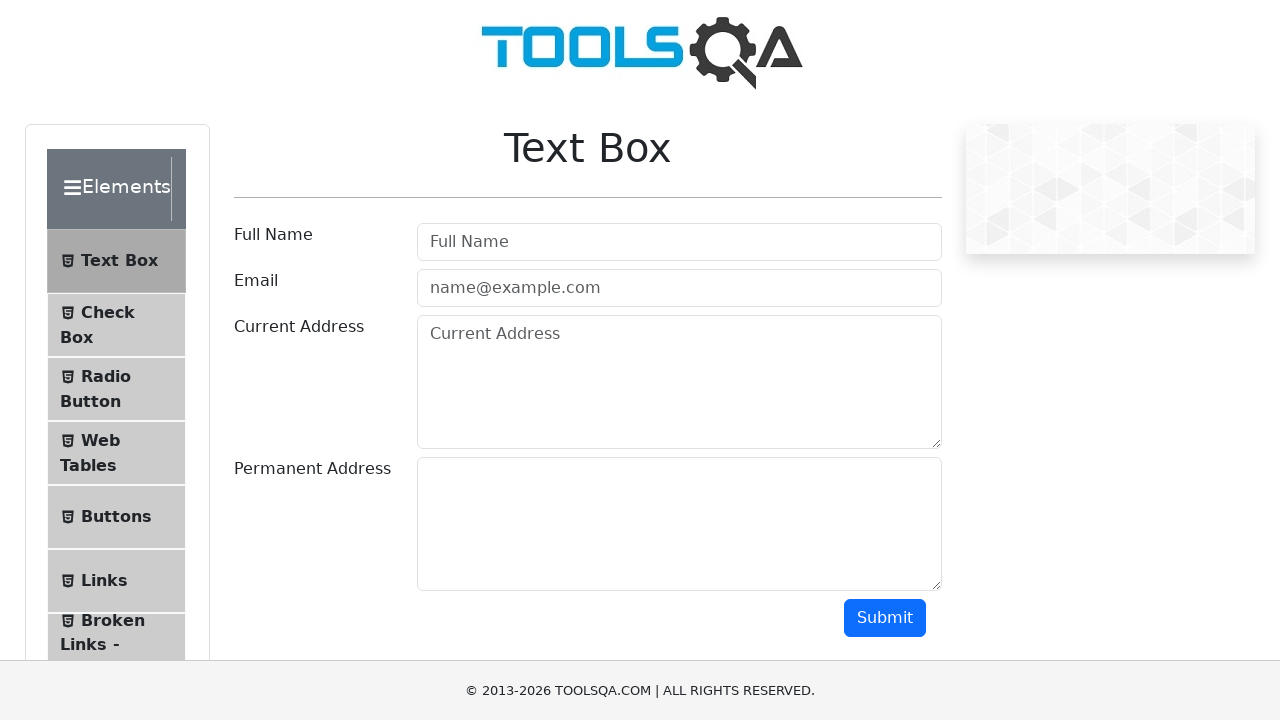

Entered invalid email format 'John Doe' in email field on internal:attr=[placeholder="name@example.com"i]
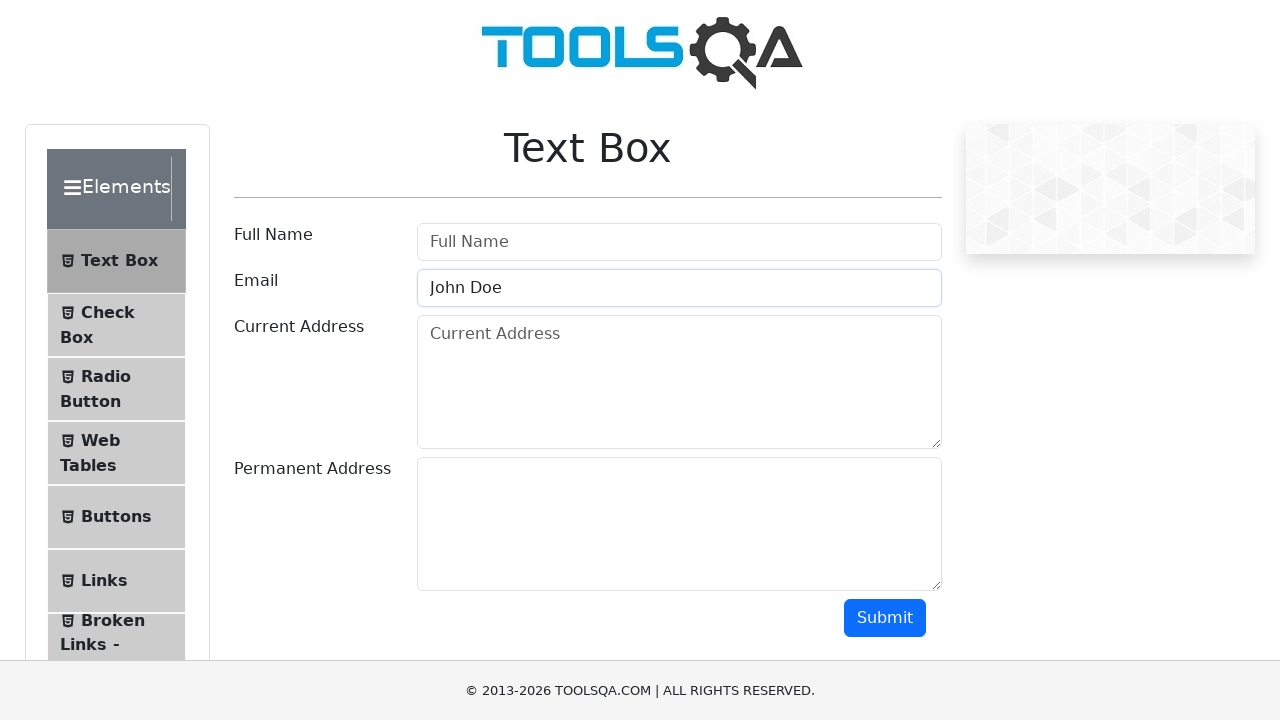

Clicked Submit button with invalid email input at (885, 618) on internal:role=button[name="Submit"i]
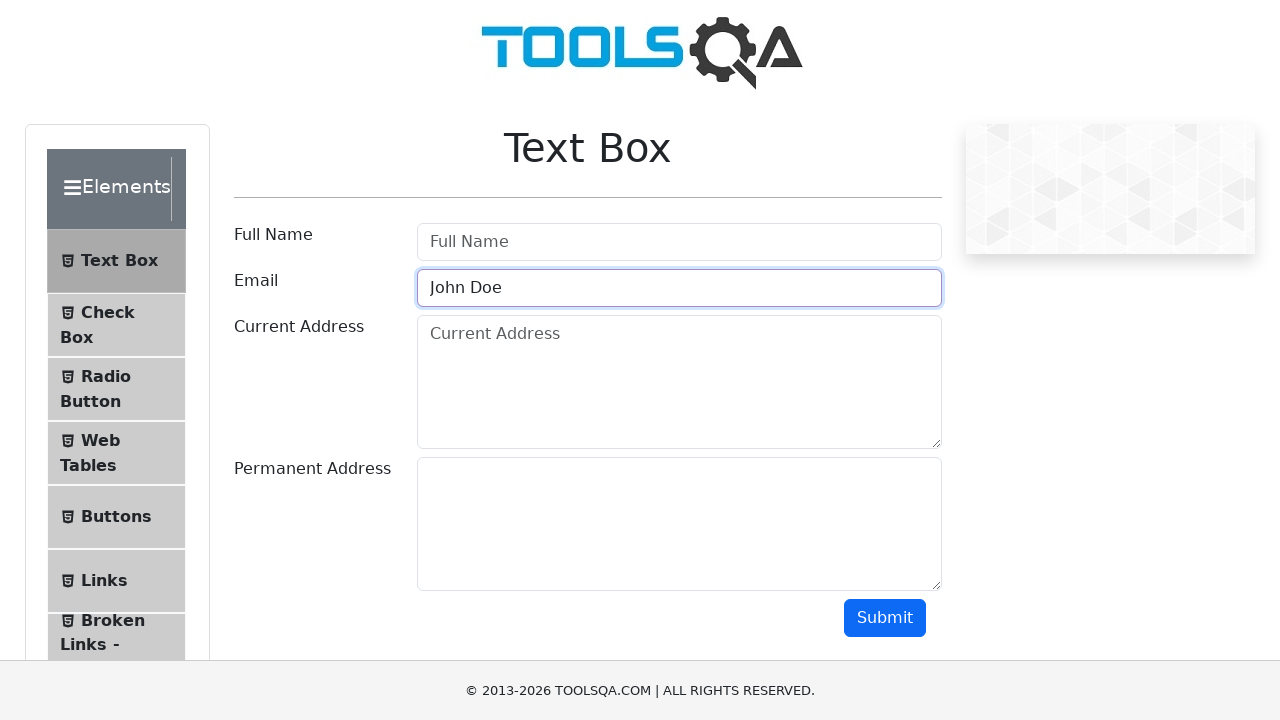

Waited for form validation to occur
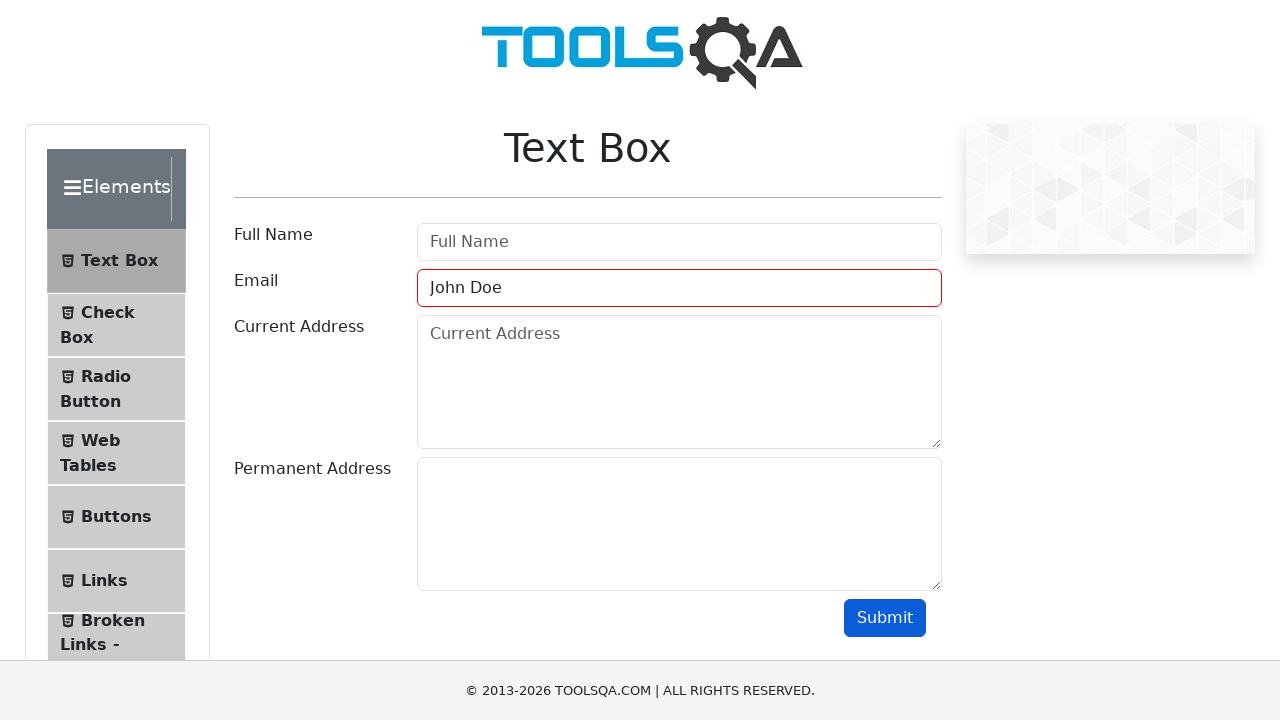

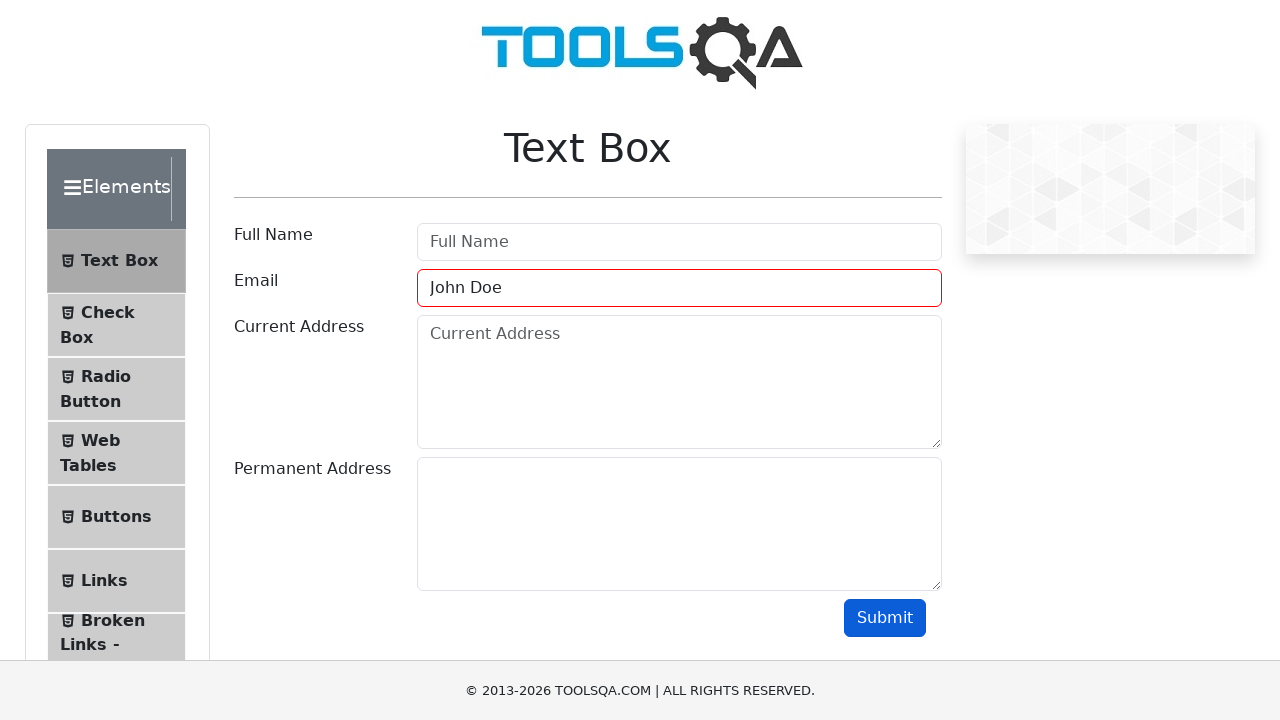